Tests a form submission within nested iframes by filling email, password, and confirm password fields, then clicking submit

Starting URL: https://demoapps.qspiders.com/ui/frames/nestedWithMultiple?sublist=3

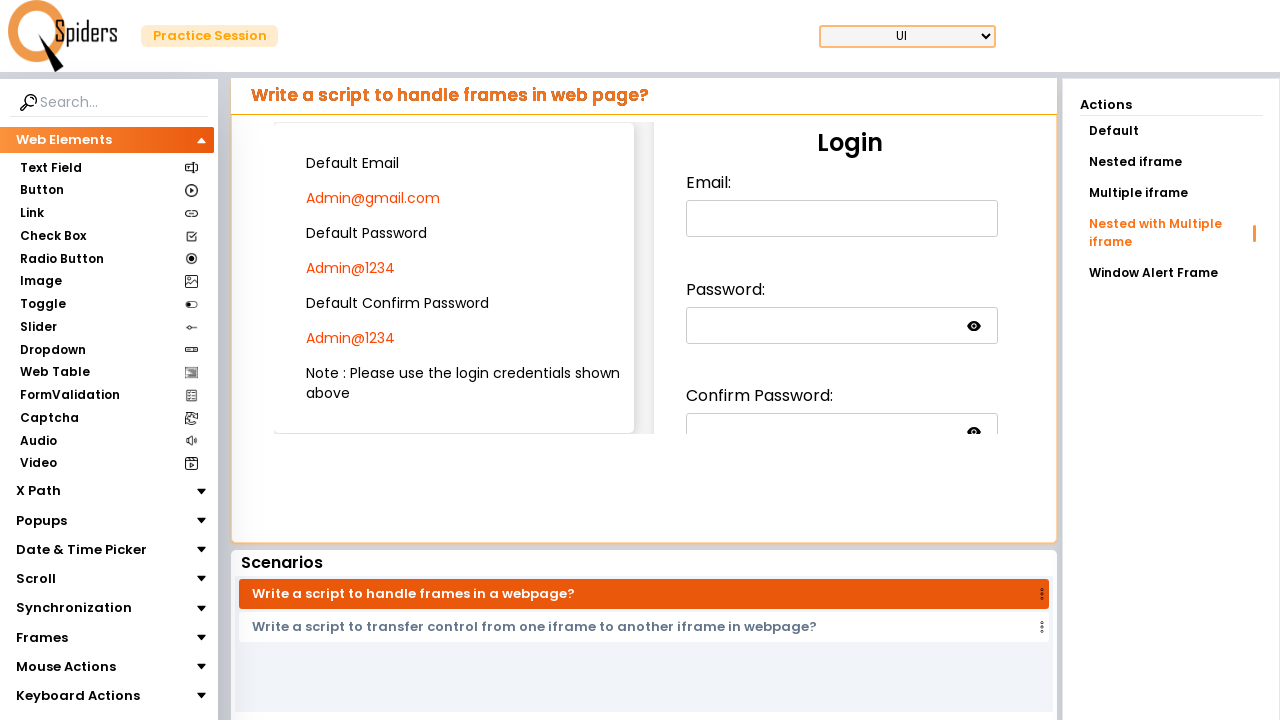

Located main frame with class 'w-full h-96'
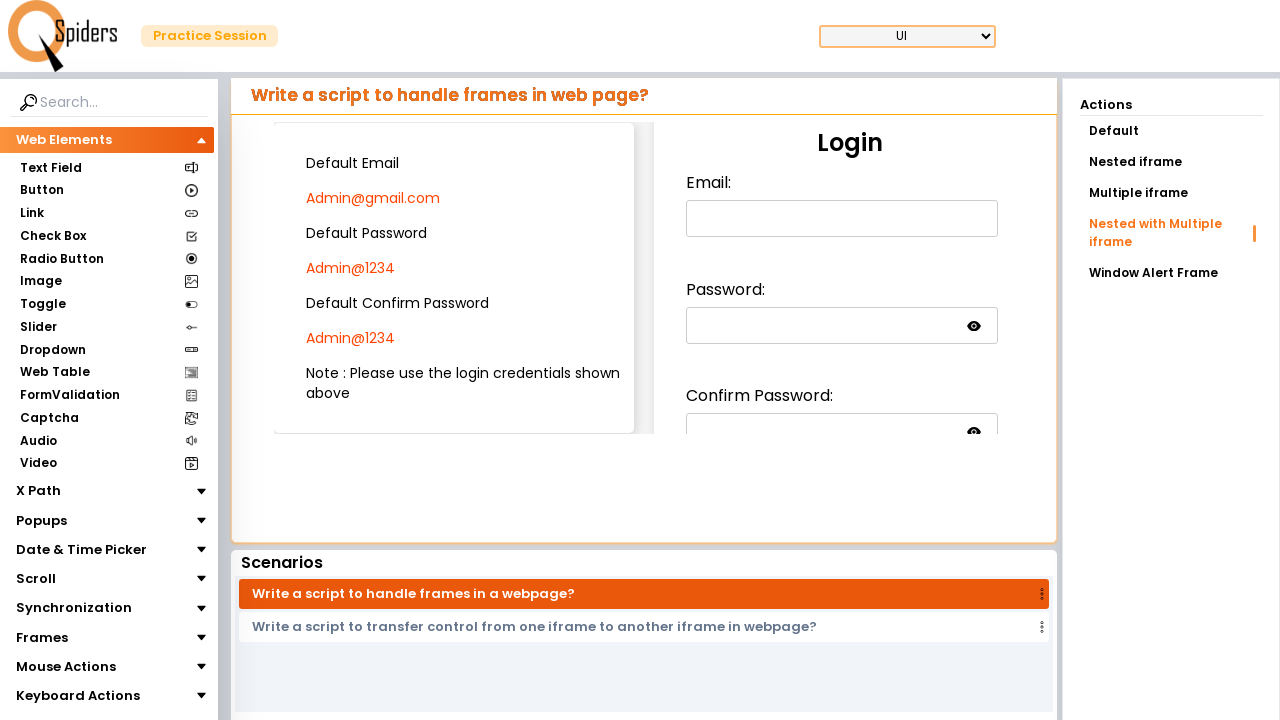

Located login frame within main frame
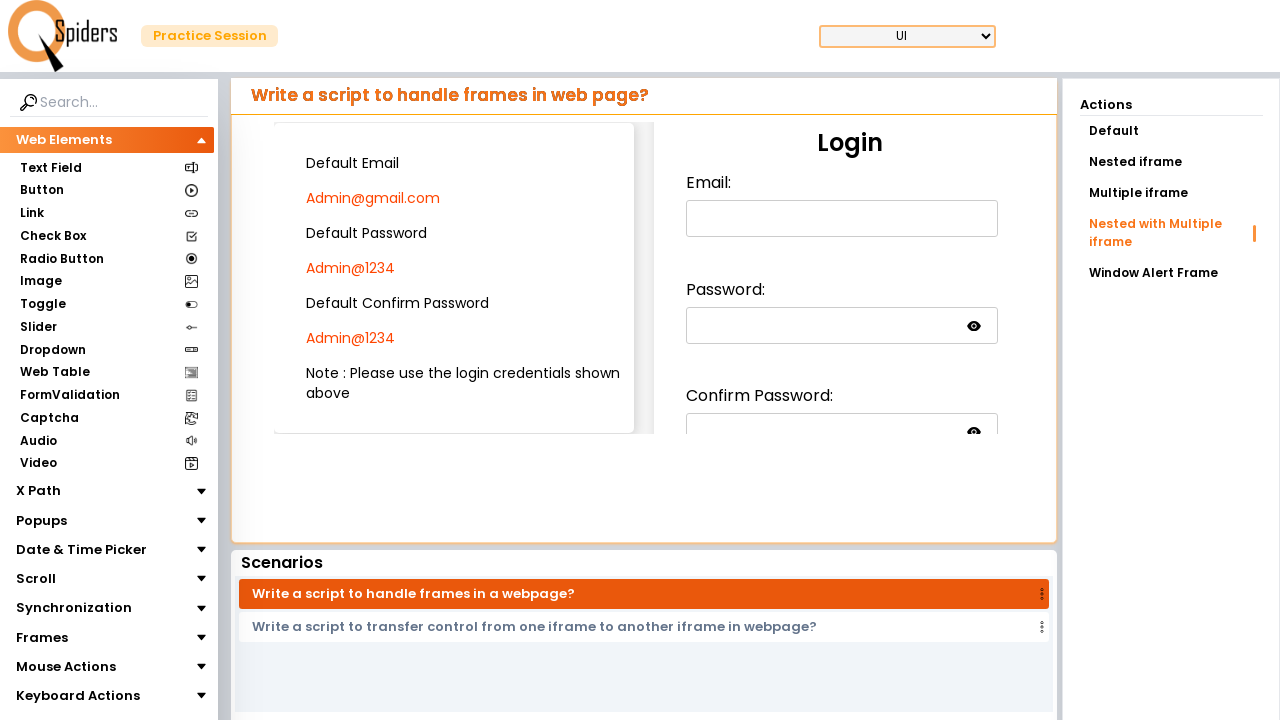

Located email frame within login frame
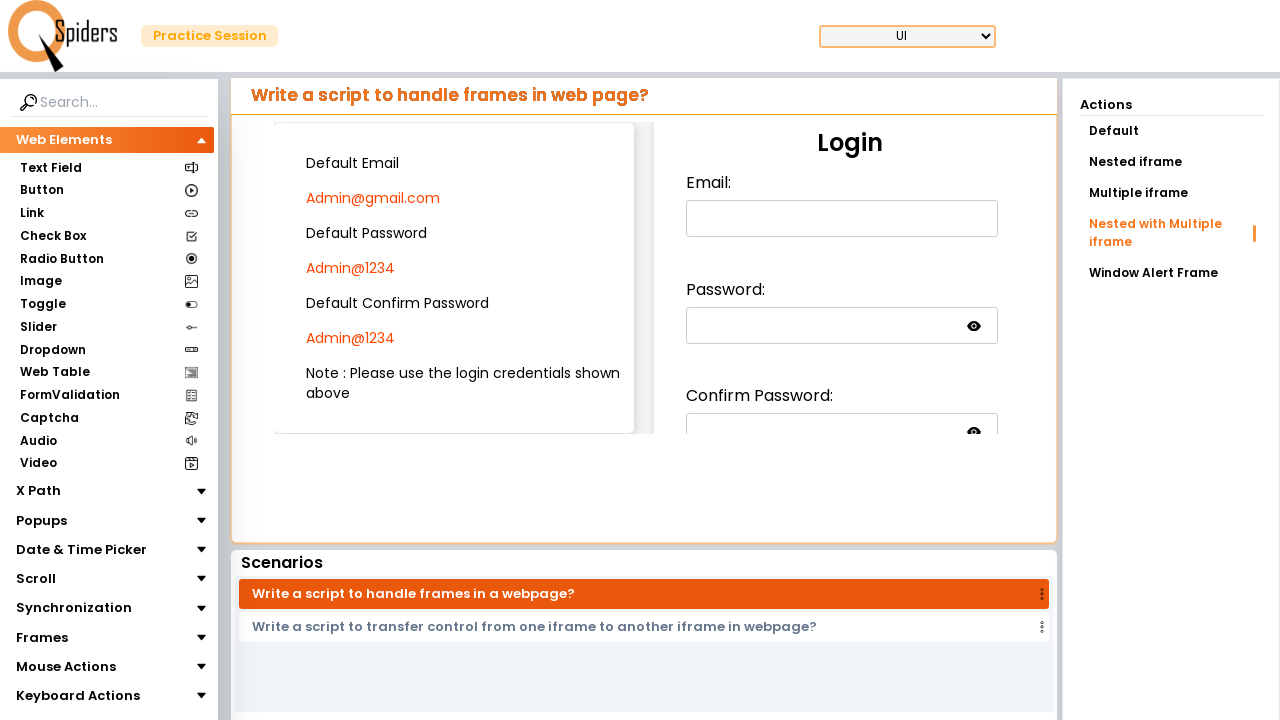

Filled email field with 'Admin@gmail.com' on xpath=//iframe[@class='w-full h-96'] >> internal:control=enter-frame >> (//div[@
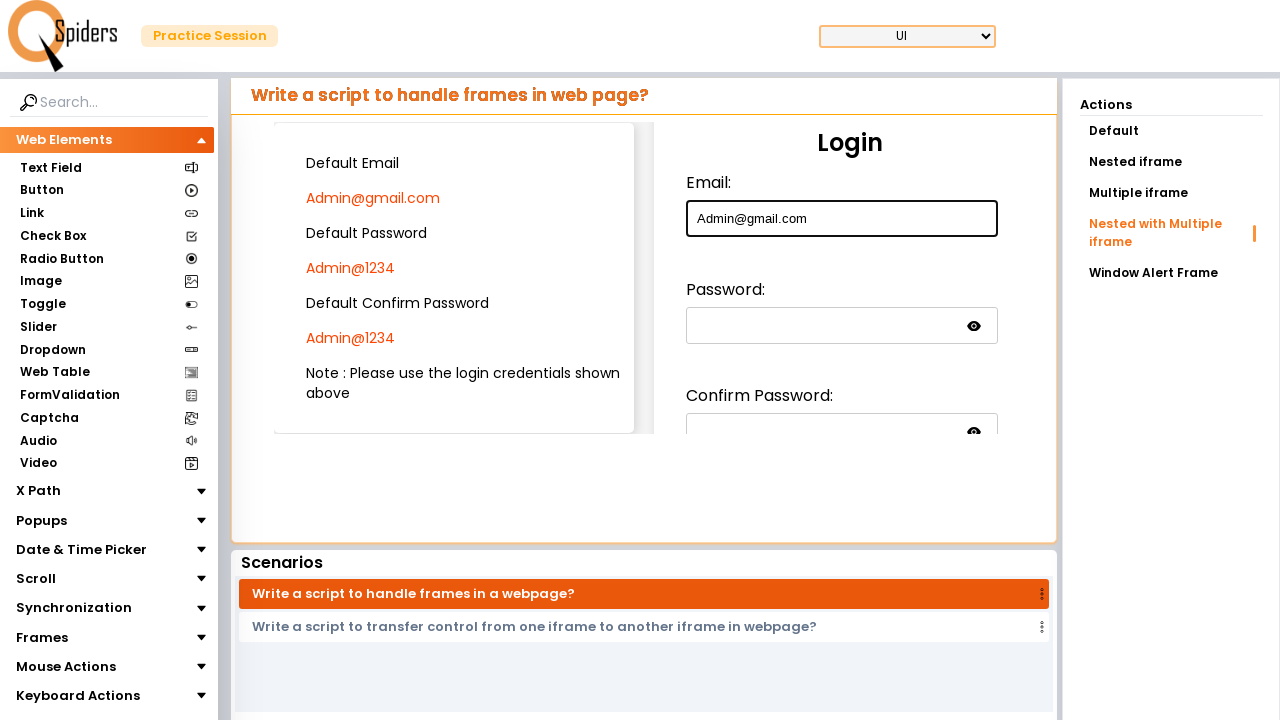

Located password frame within login frame
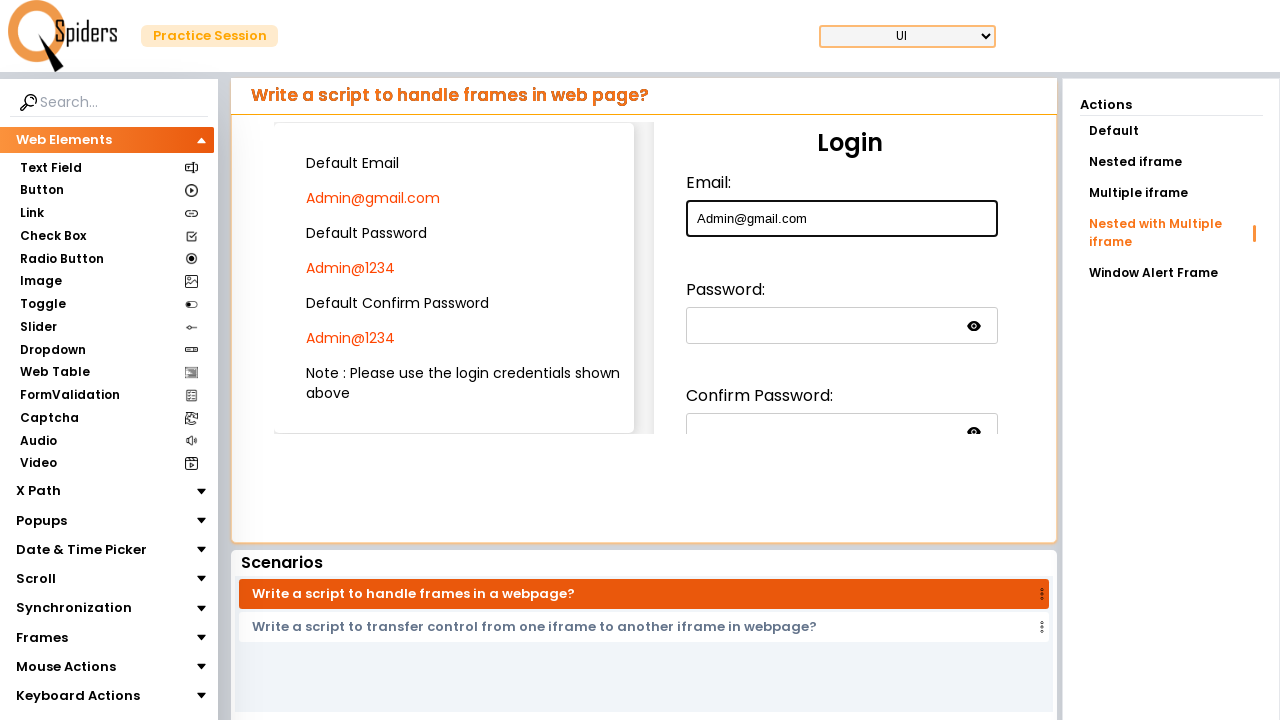

Filled password field with 'Admin@1234' on xpath=//iframe[@class='w-full h-96'] >> internal:control=enter-frame >> (//div[@
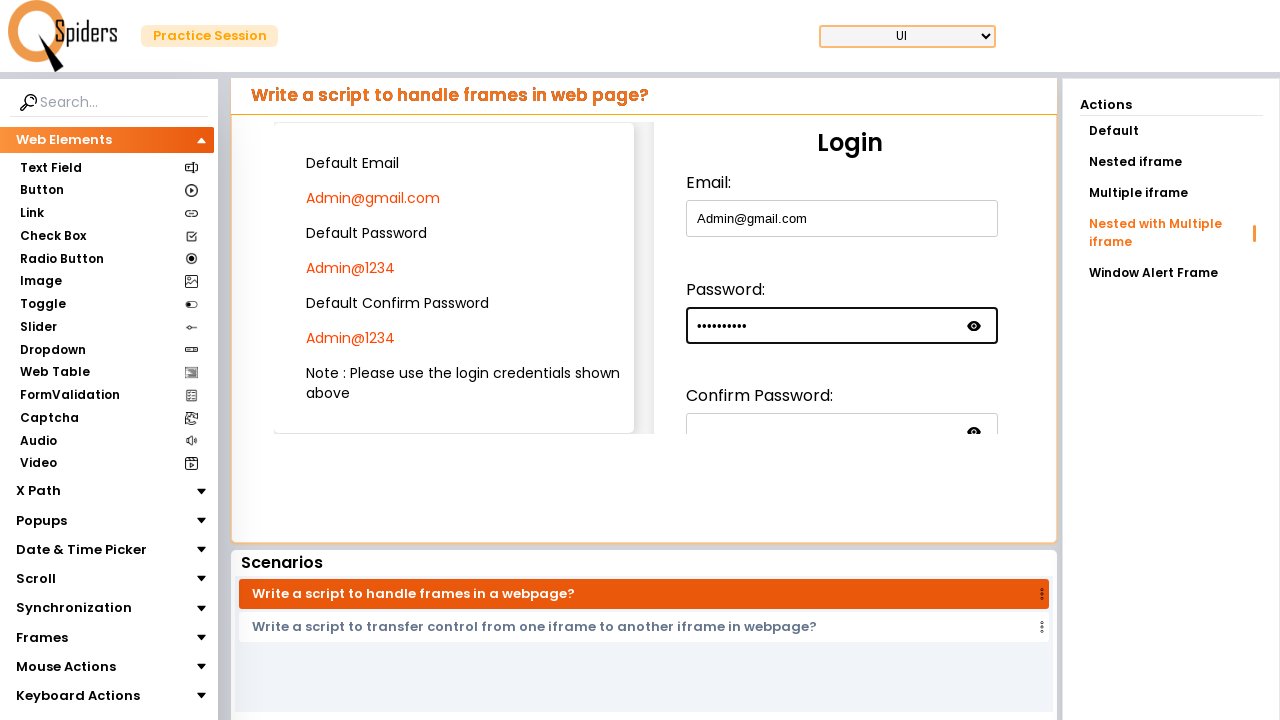

Located confirm password frame within login frame
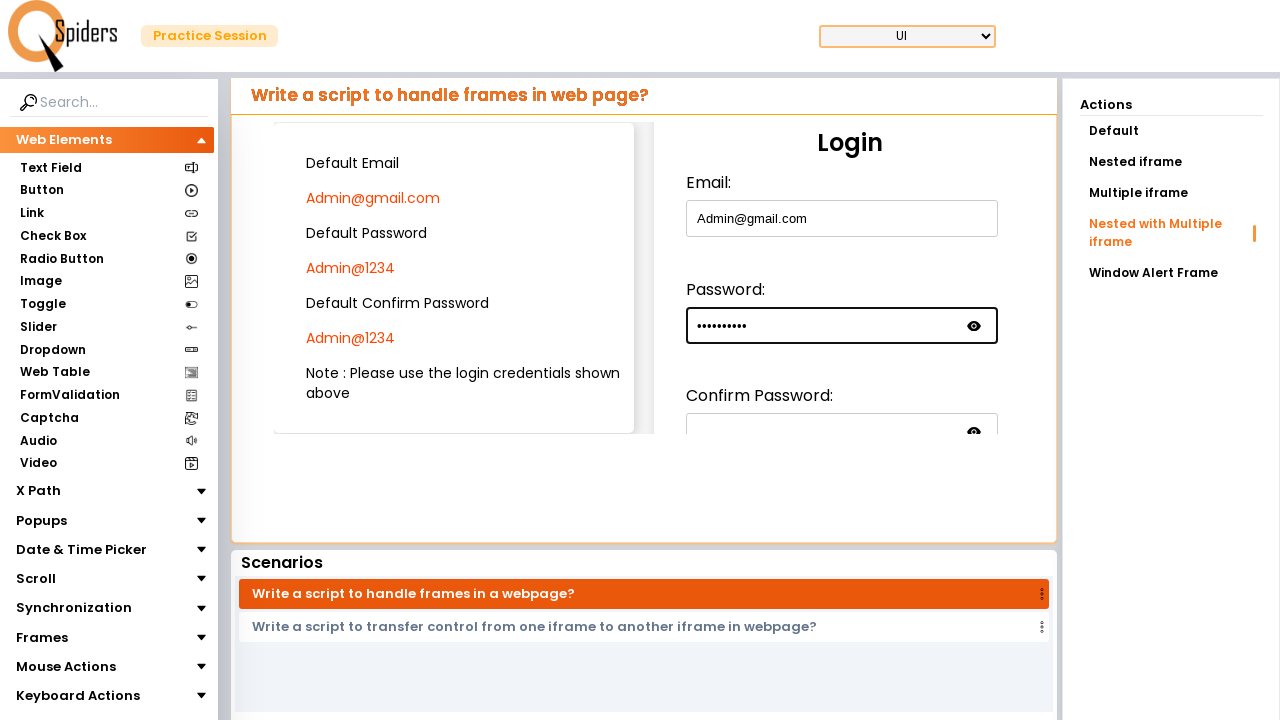

Filled confirm password field with 'Admin@1234' on xpath=//iframe[@class='w-full h-96'] >> internal:control=enter-frame >> (//div[@
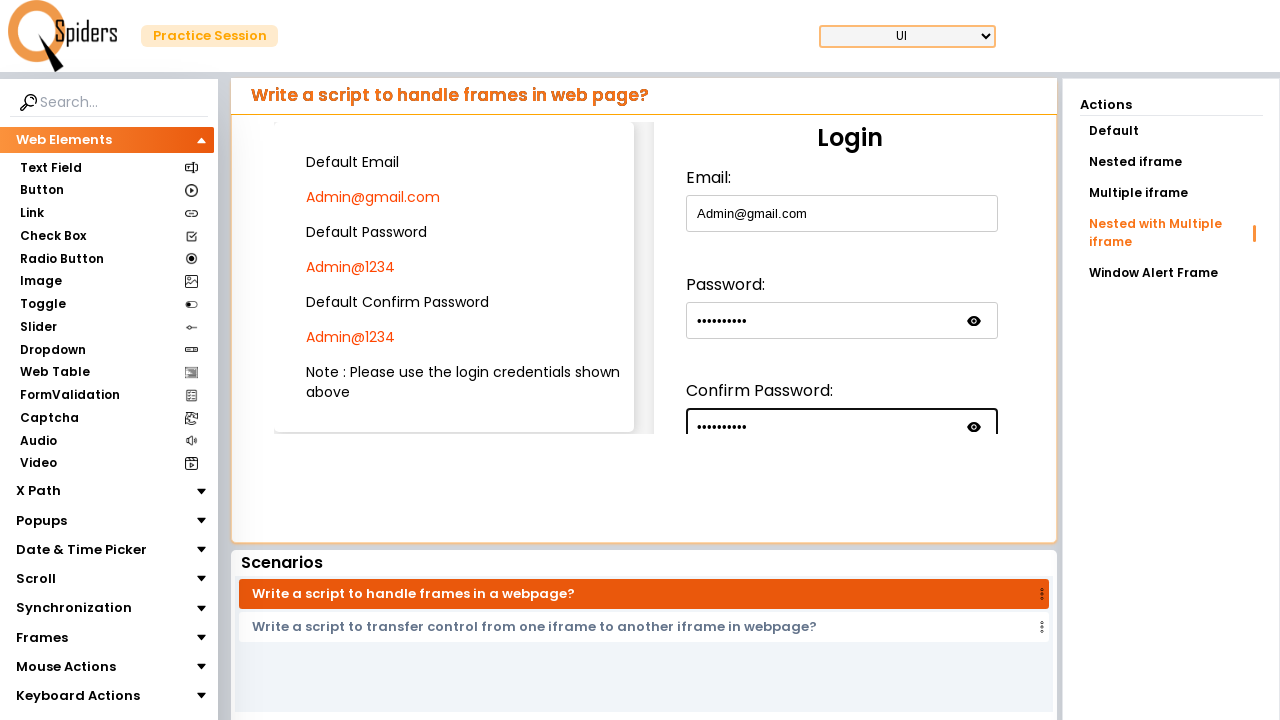

Located submit button frame within login frame
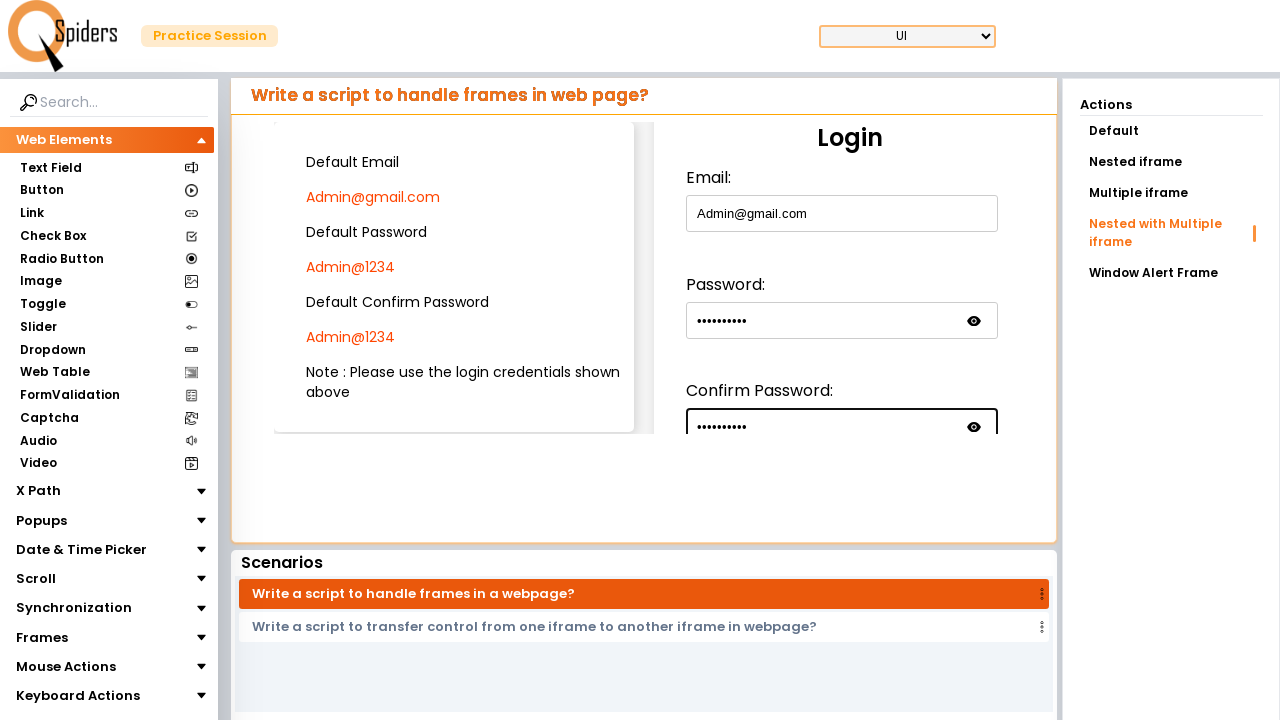

Clicked submit button to complete form submission at (726, 355) on xpath=//iframe[@class='w-full h-96'] >> internal:control=enter-frame >> (//div[@
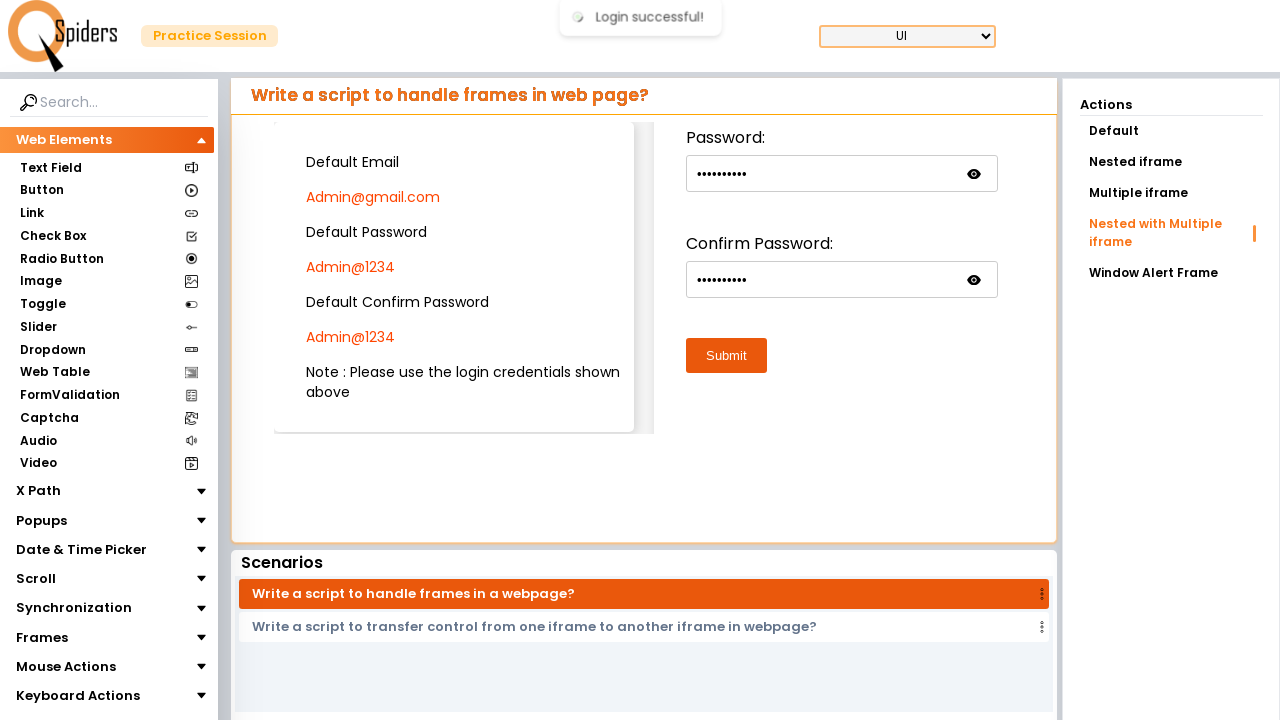

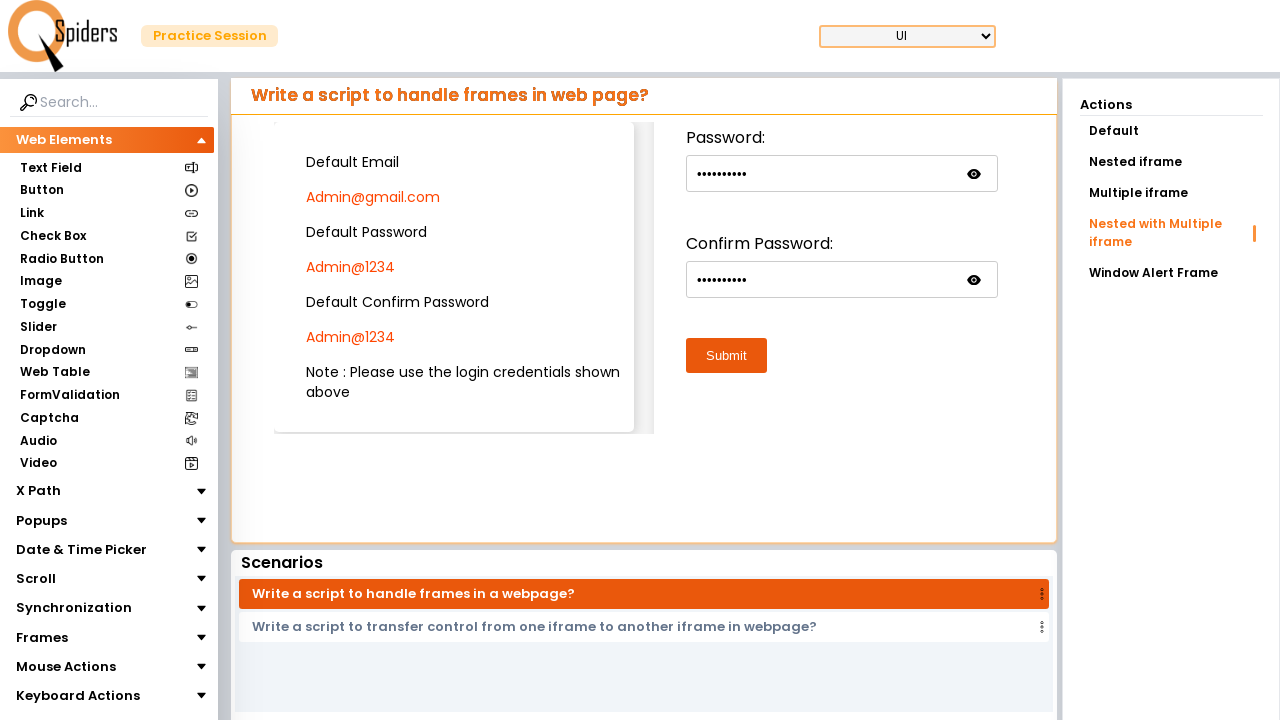